Tests filling out a complete registration form including name, email, gender, phone, date of birth, subjects, hobbies, address, and state/city selection, then verifies the submitted data in a results table

Starting URL: https://demoqa.com/automation-practice-form

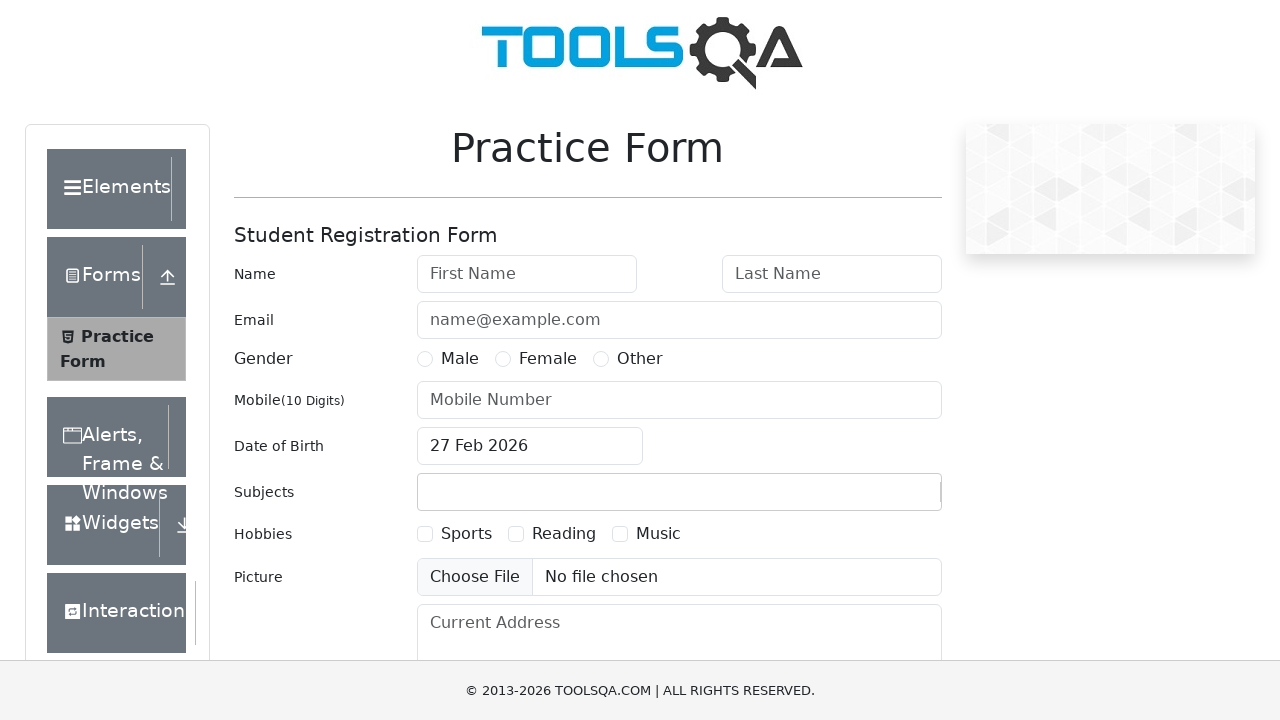

Filled first name field with 'Peter' on #firstName
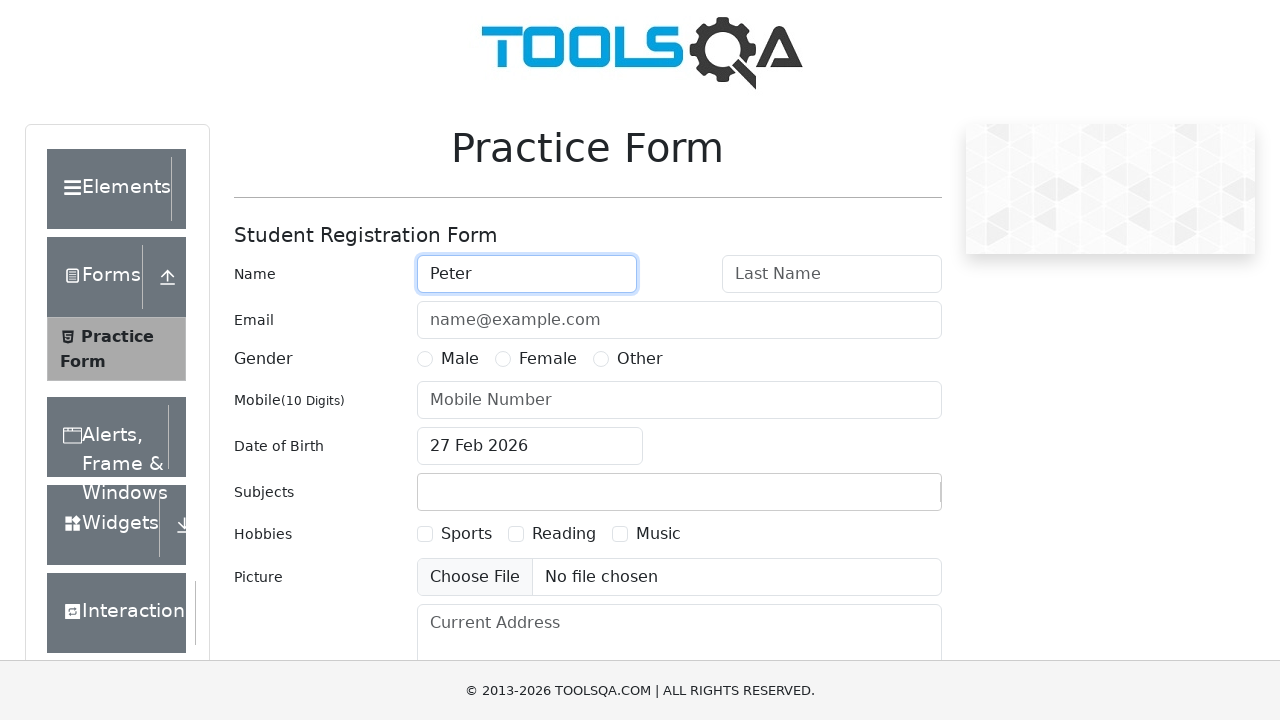

Filled last name field with 'Ivanov' on #lastName
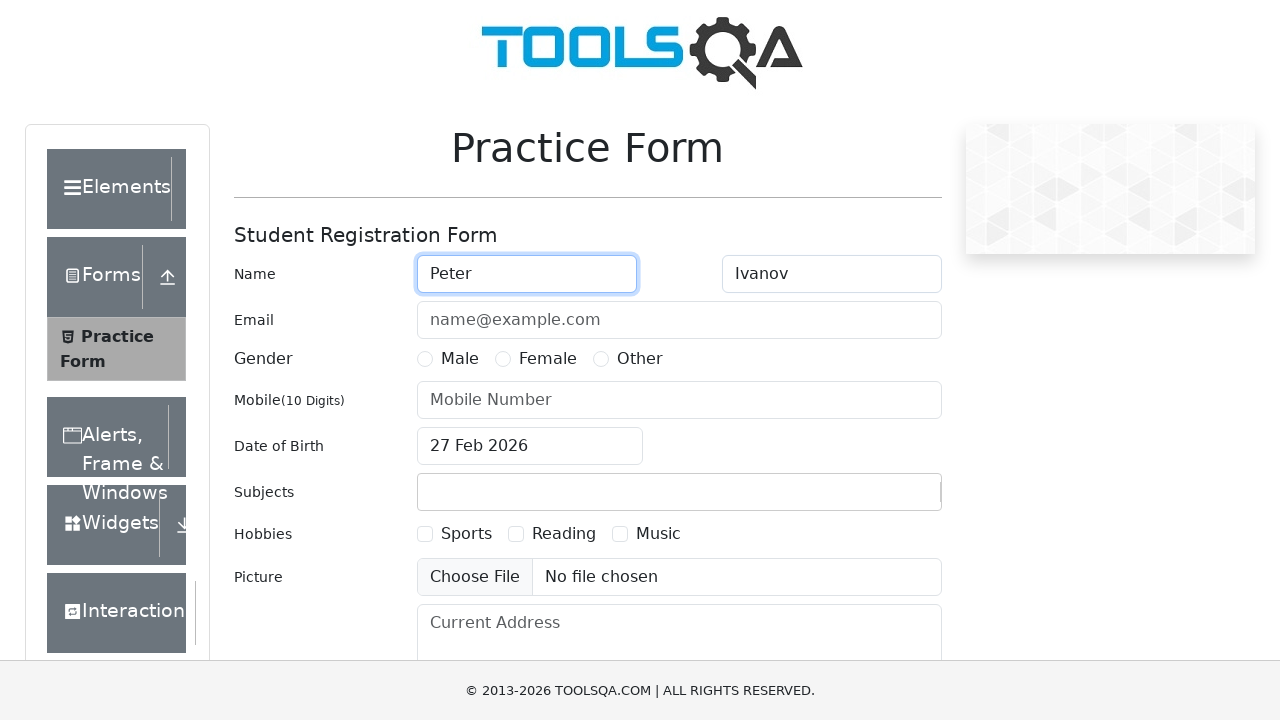

Filled email field with 'a@a.ru' on #userEmail
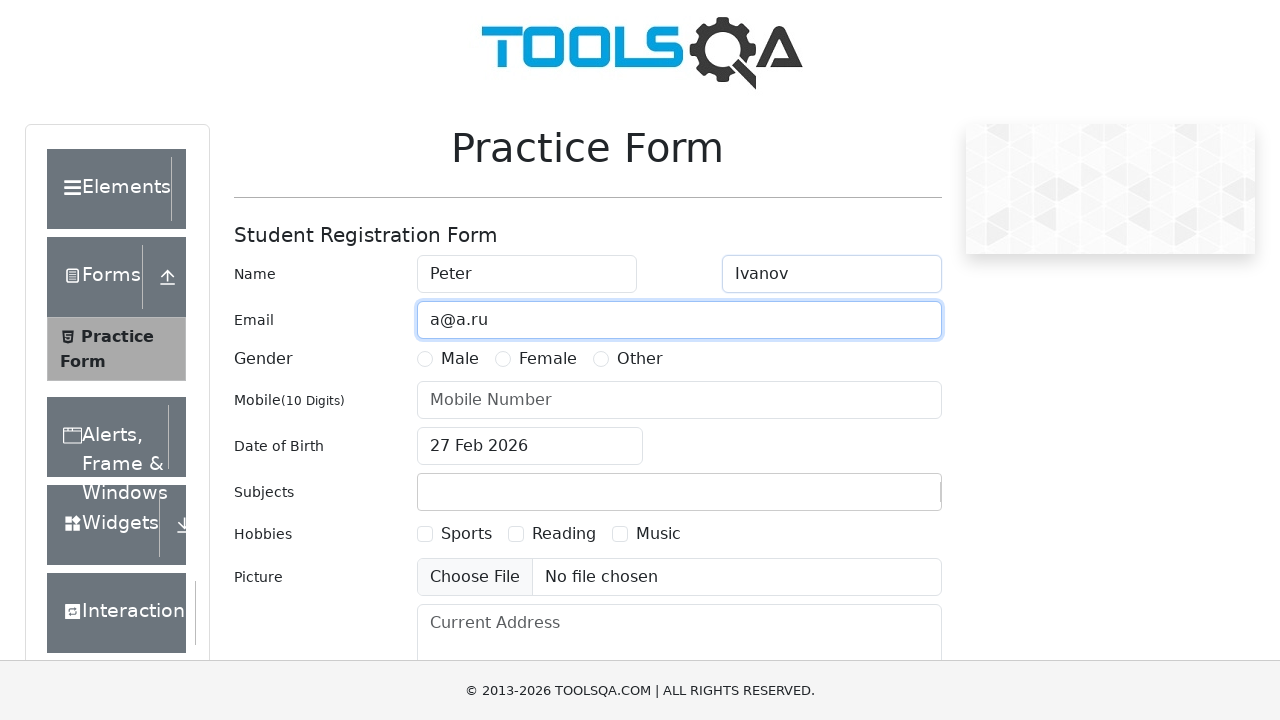

Selected Male gender option at (460, 359) on label[for='gender-radio-1']
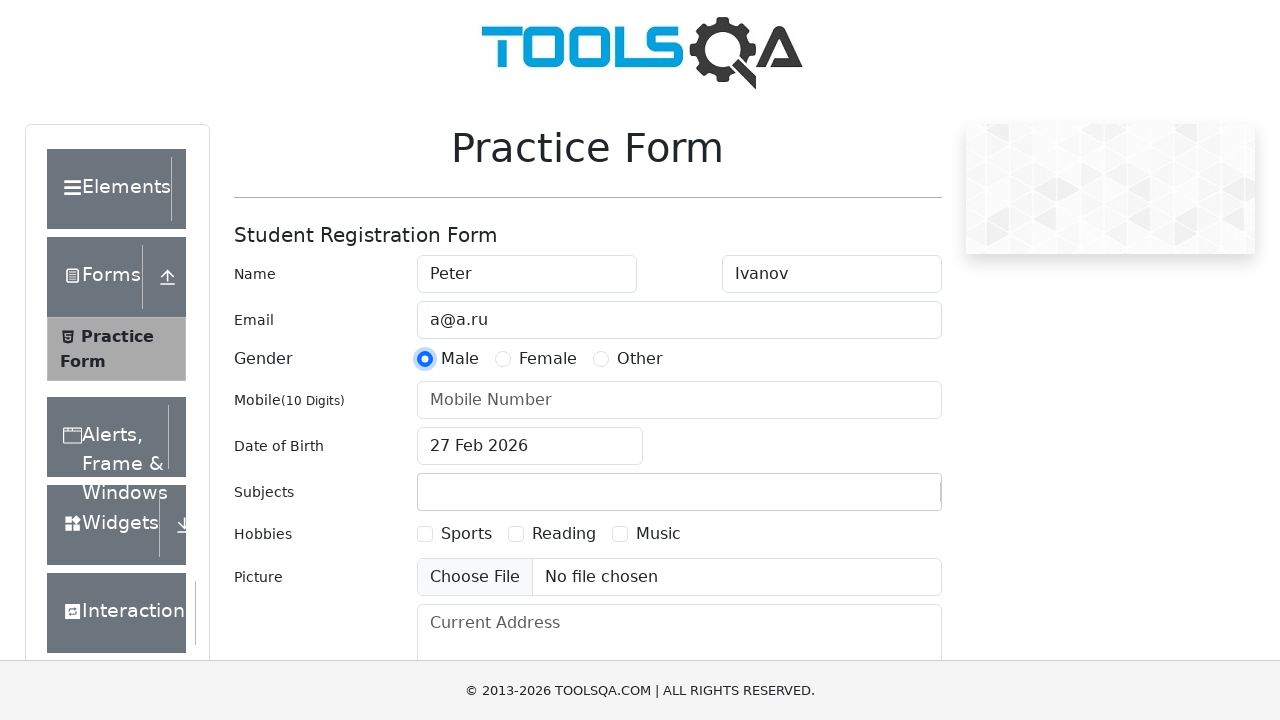

Filled mobile number with '1234567890' on #userNumber
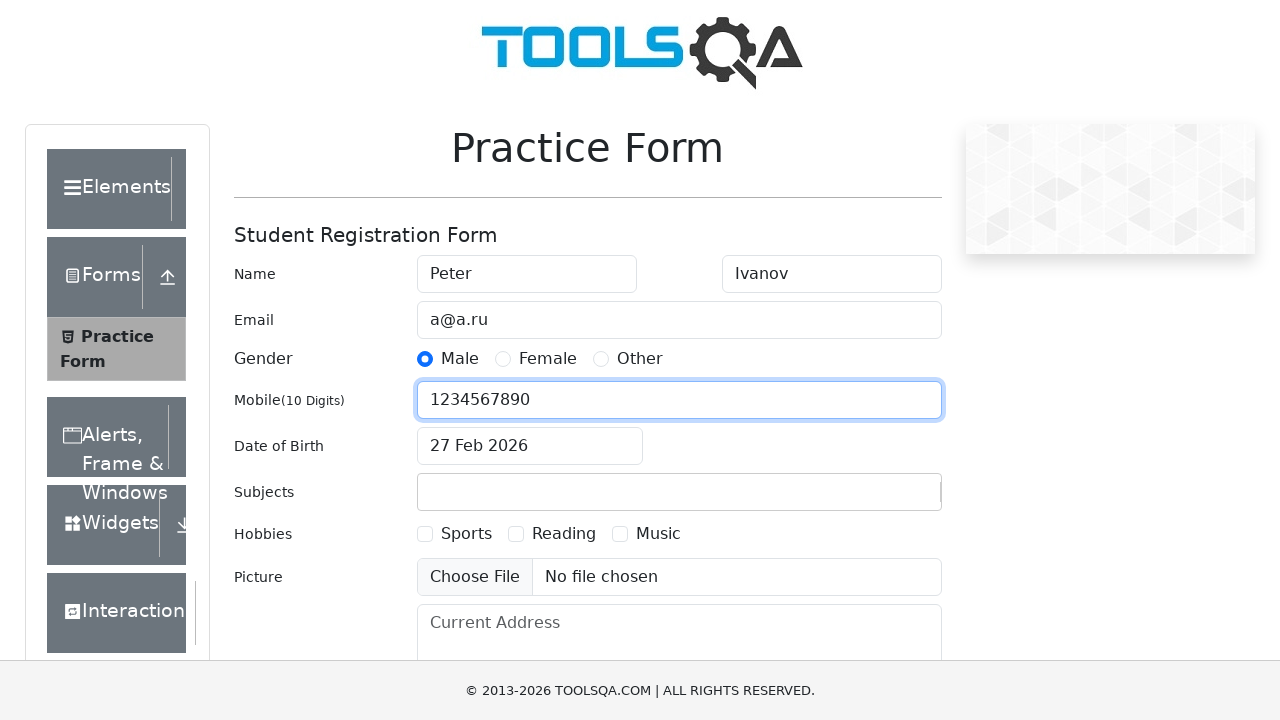

Clicked date of birth input to open date picker at (530, 446) on #dateOfBirthInput
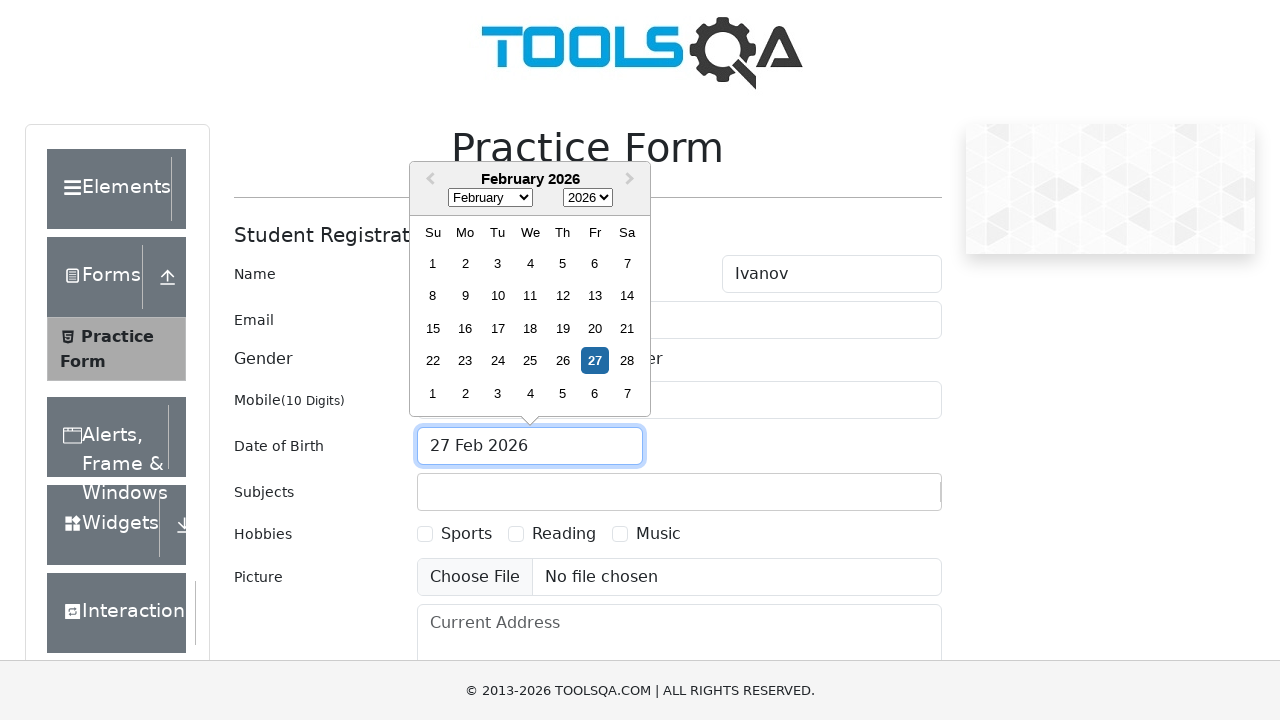

Selected November as the month on select.react-datepicker__month-select
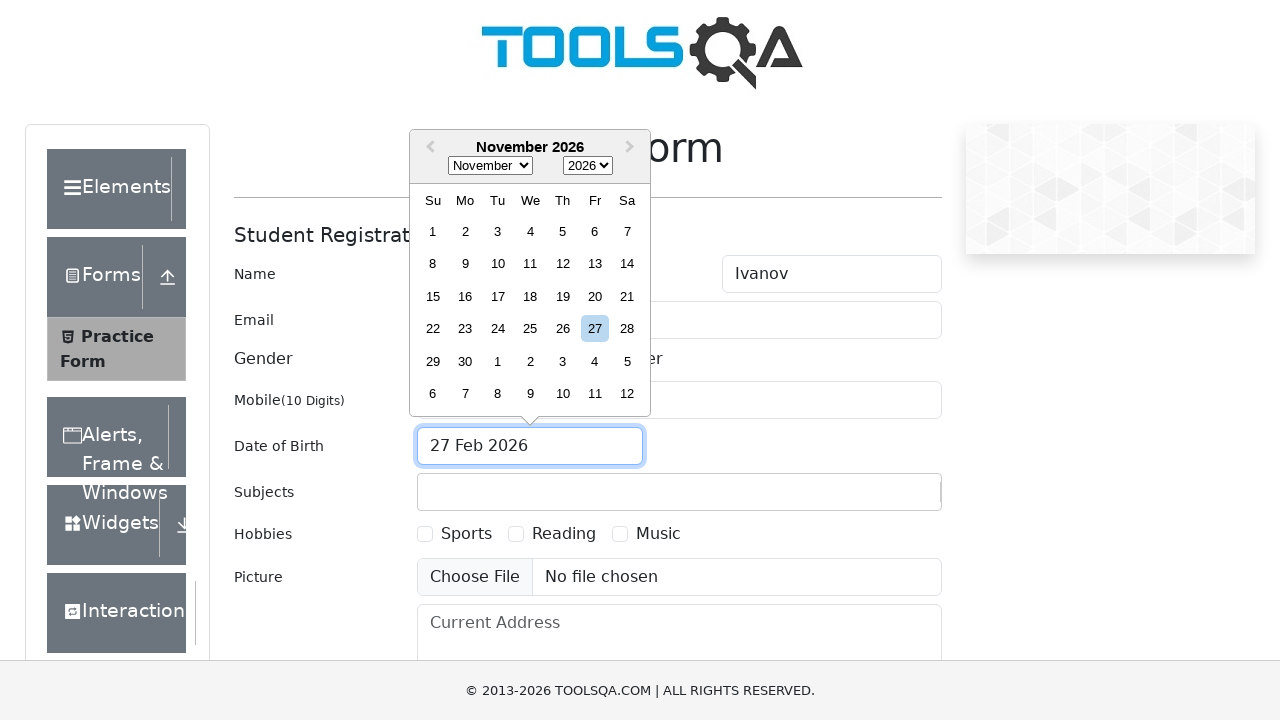

Selected 1985 as the year on select.react-datepicker__year-select
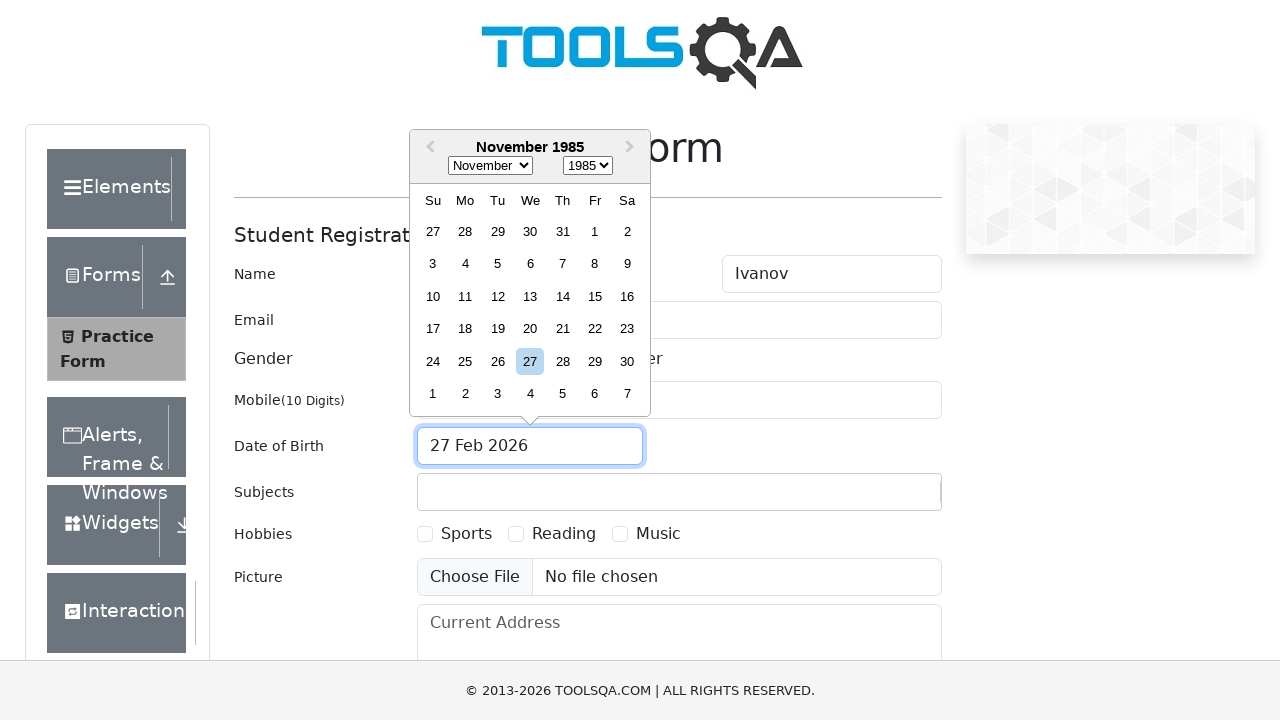

Selected November 15th, 1985 as the date of birth at (595, 296) on xpath=//div[@aria-label='Choose Friday, November 15th, 1985']
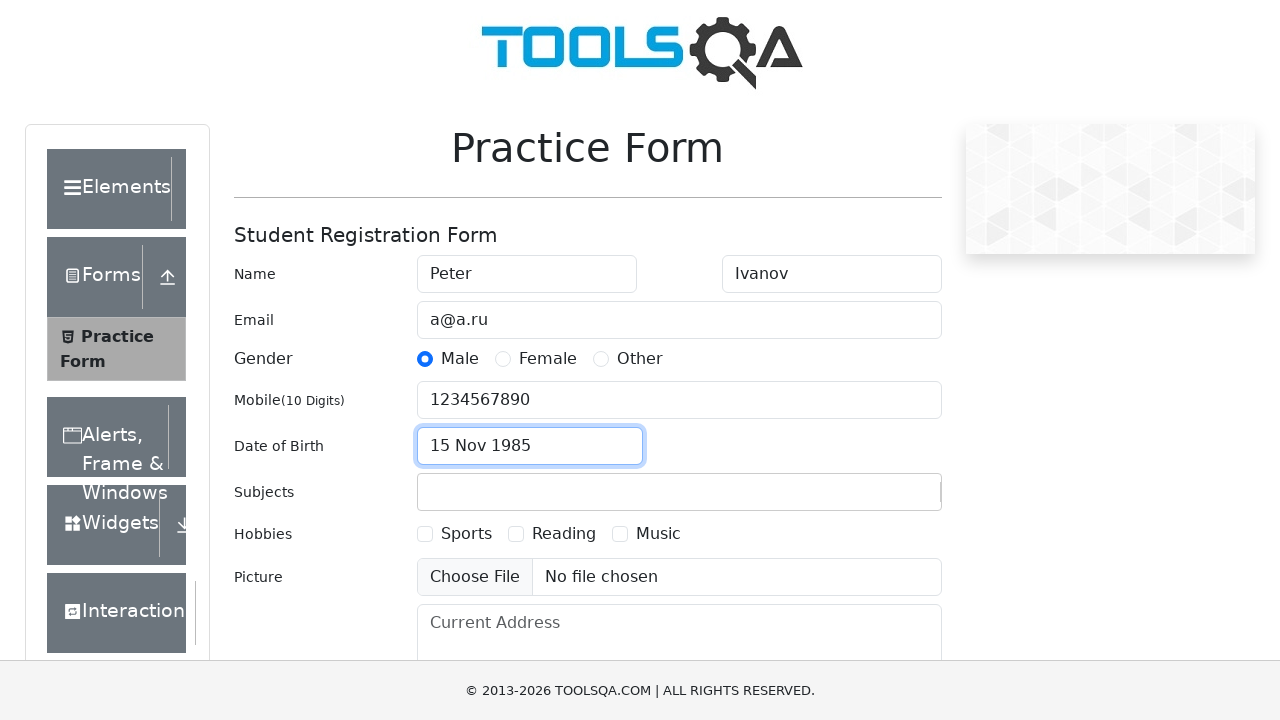

Filled subjects field with 'Maths' on #subjectsInput
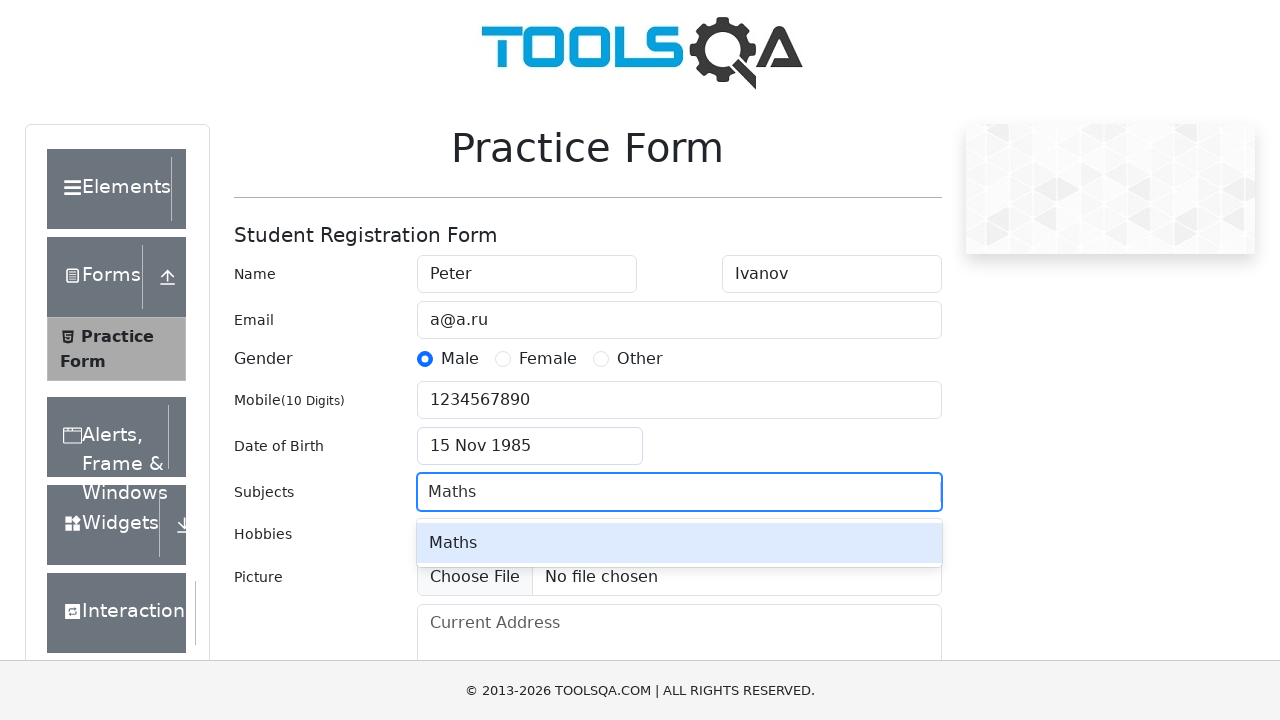

Pressed Tab to confirm subject entry
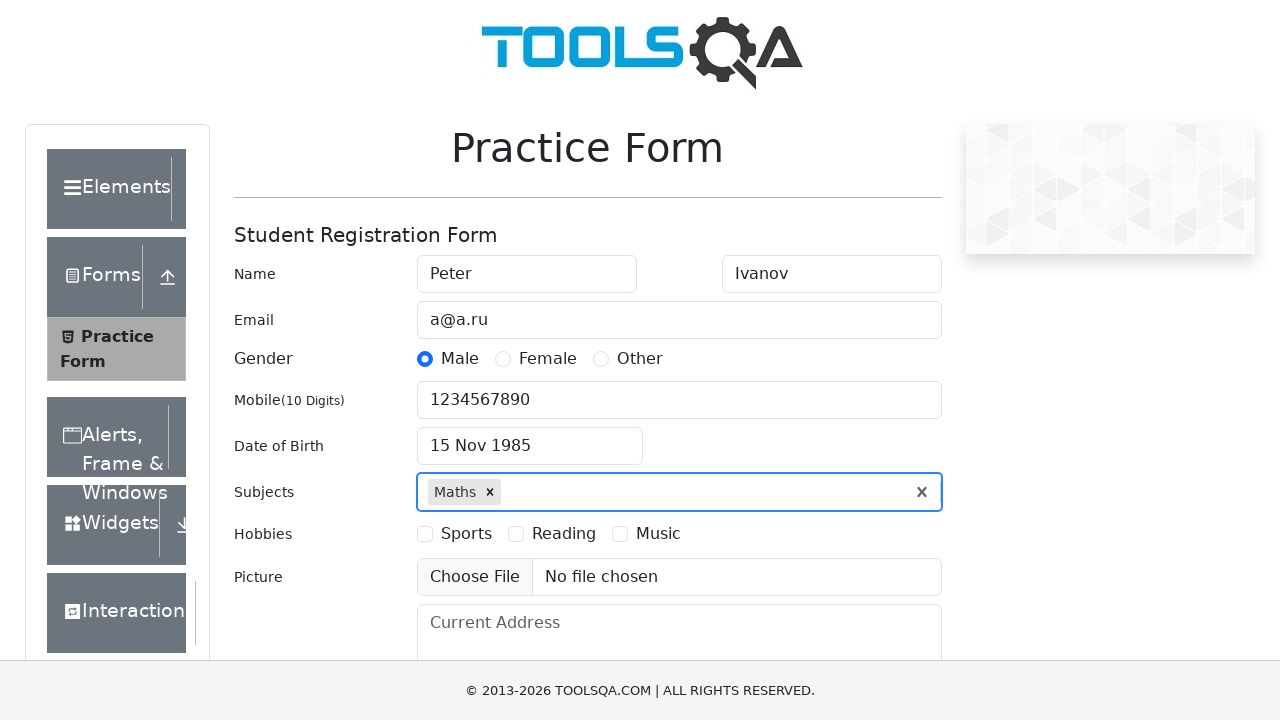

Selected Sports hobby checkbox at (466, 534) on label[for='hobbies-checkbox-1']
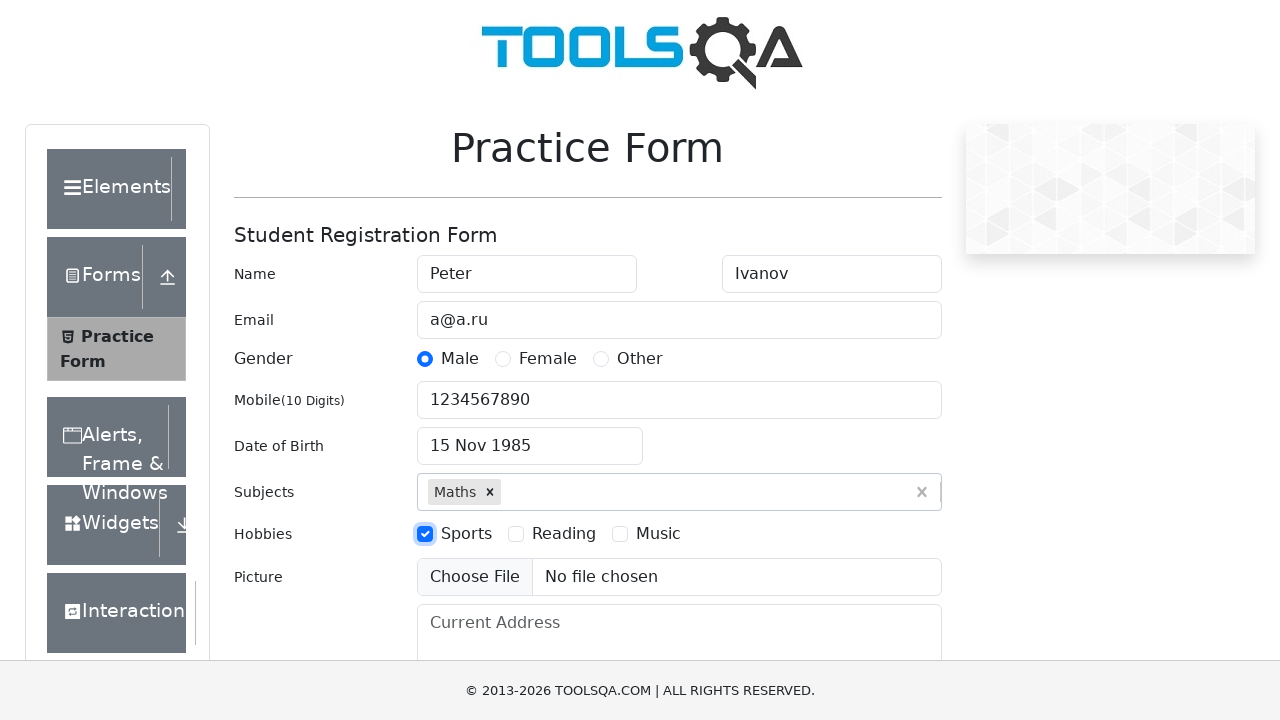

Filled current address with 'CA, San Francisco, 17 avn, 1' on #currentAddress
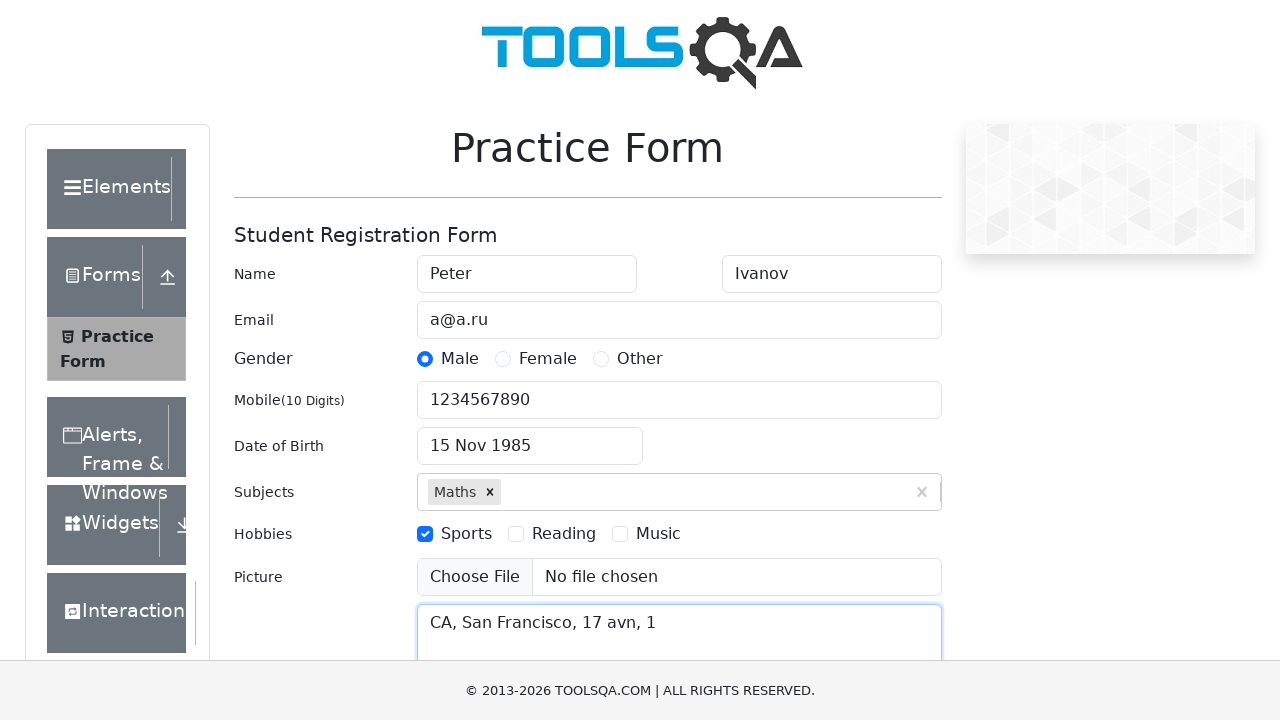

Filled state field with 'NCR' on #react-select-3-input
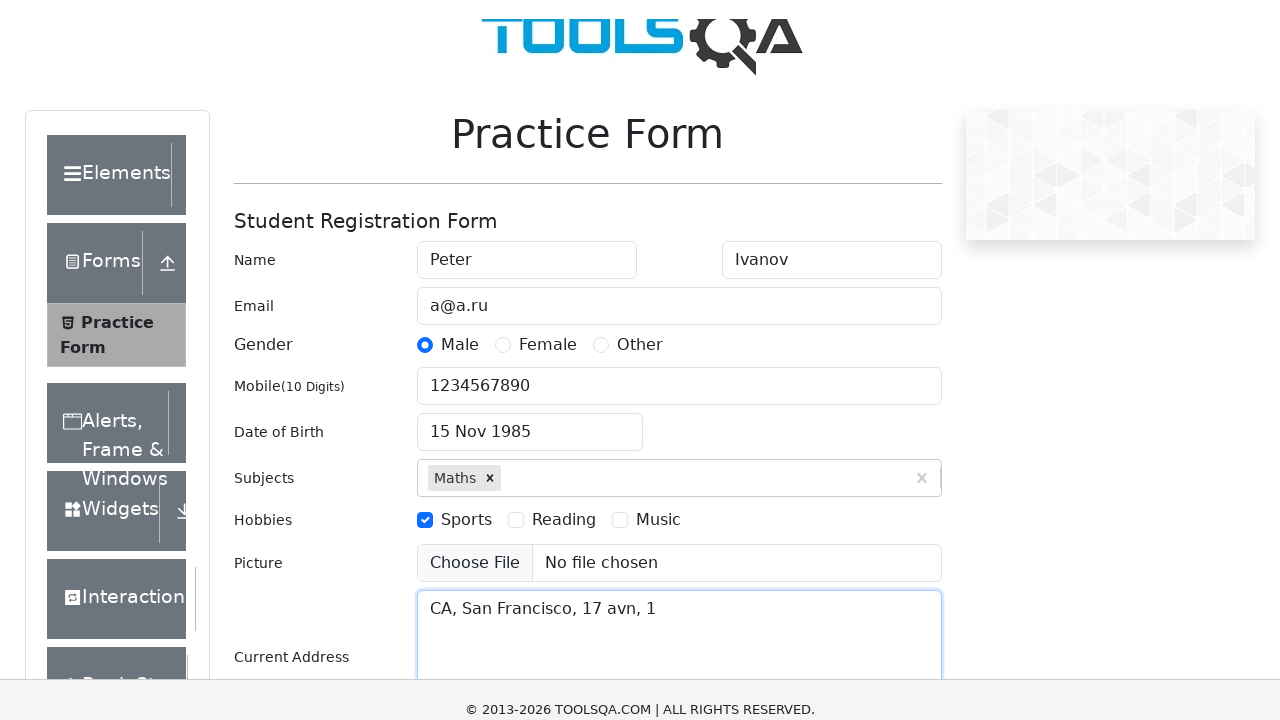

Pressed Tab to confirm state selection
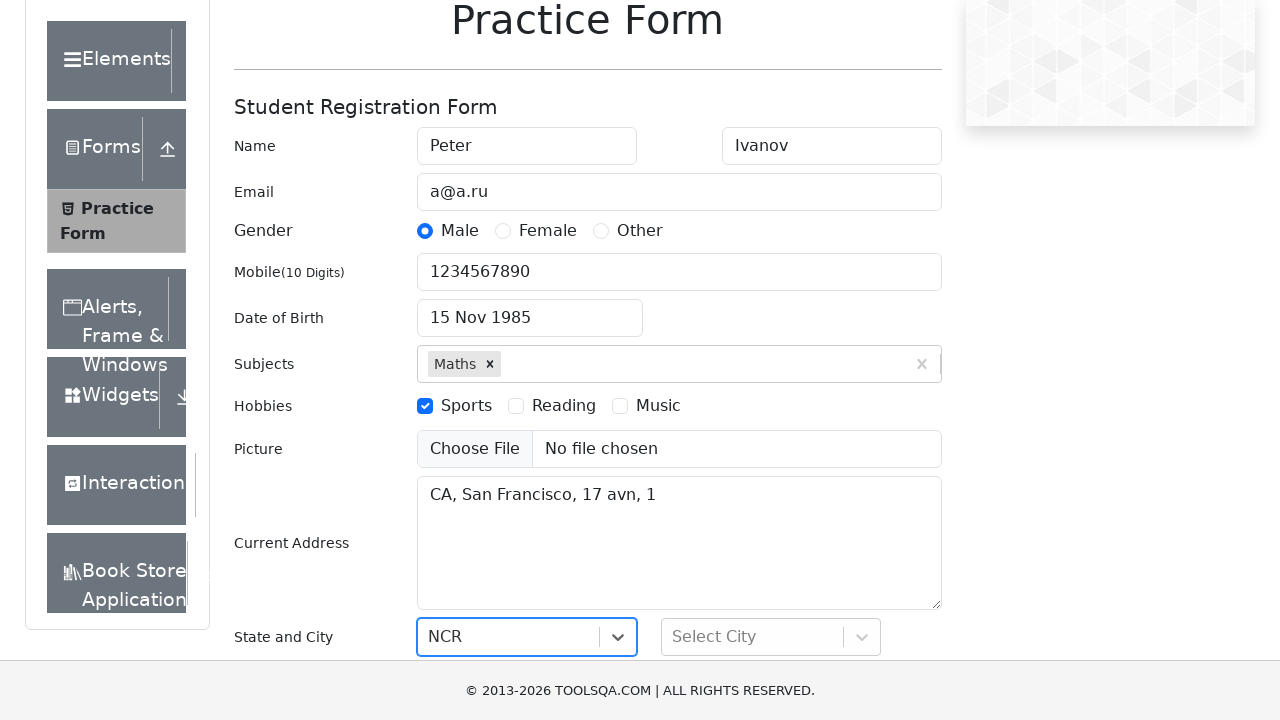

Filled city field with 'Delhi' on #react-select-4-input
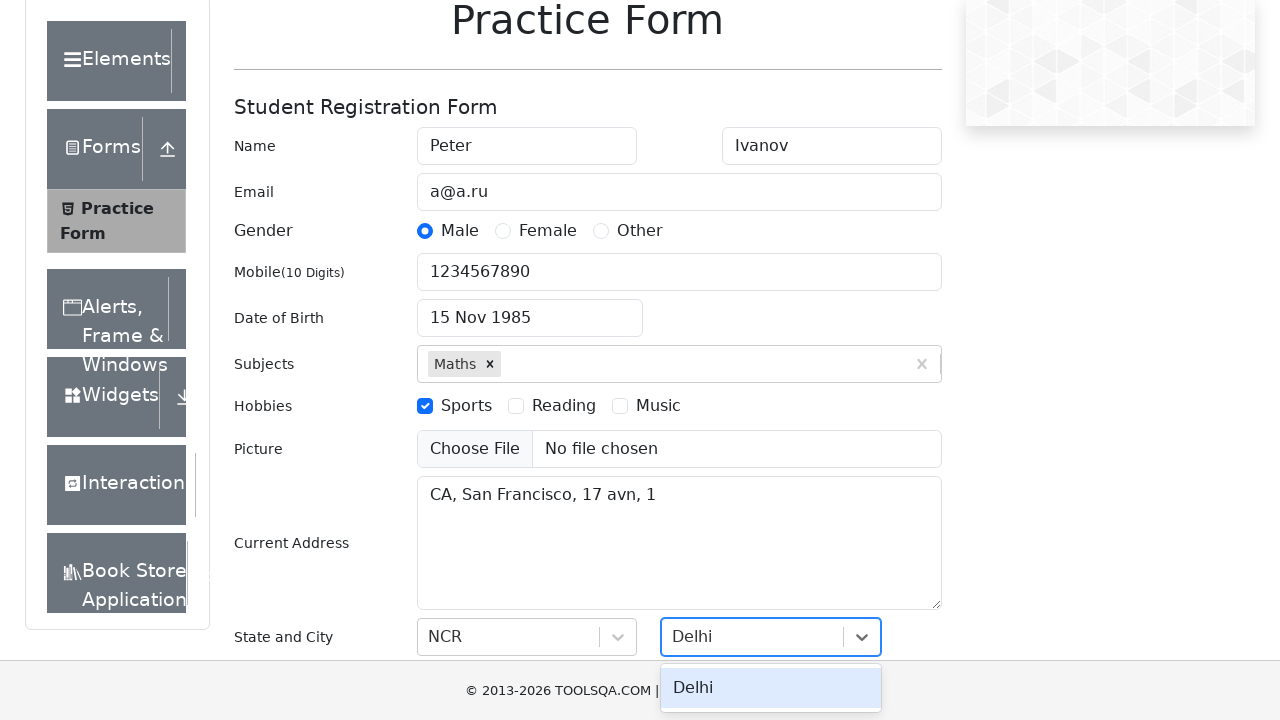

Pressed Tab to confirm city selection
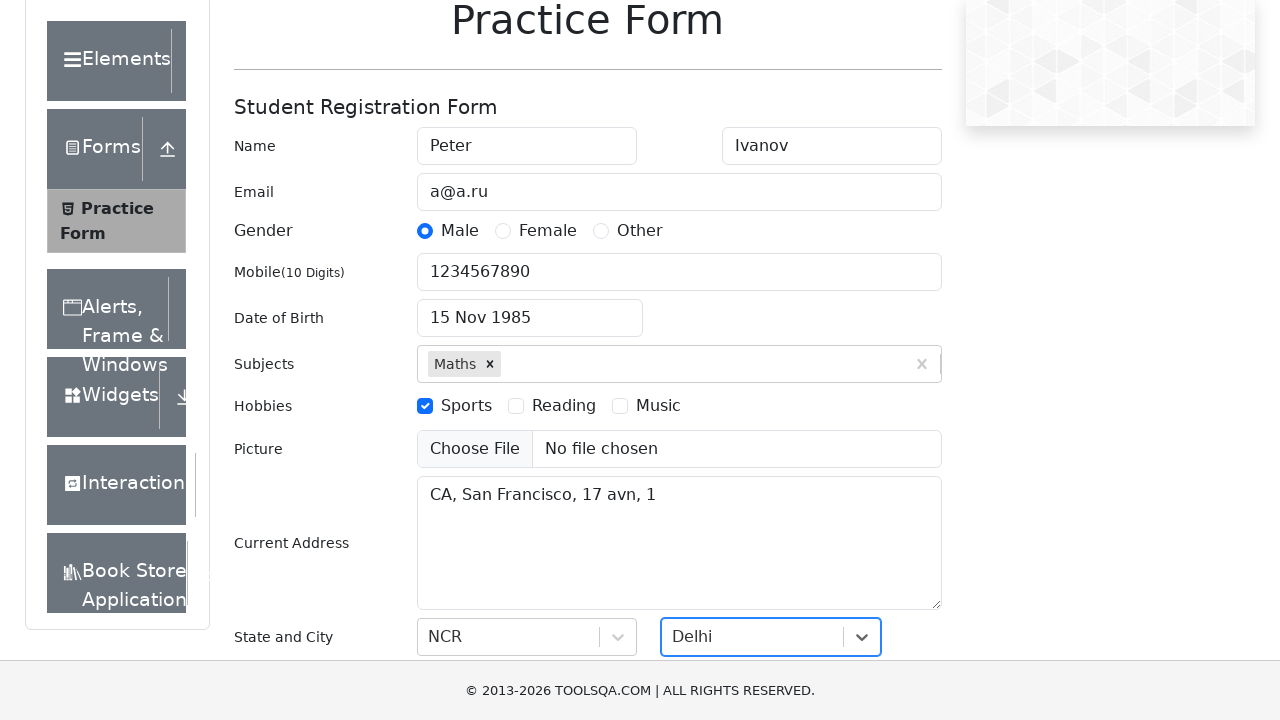

Clicked submit button to submit the registration form at (885, 499) on #submit
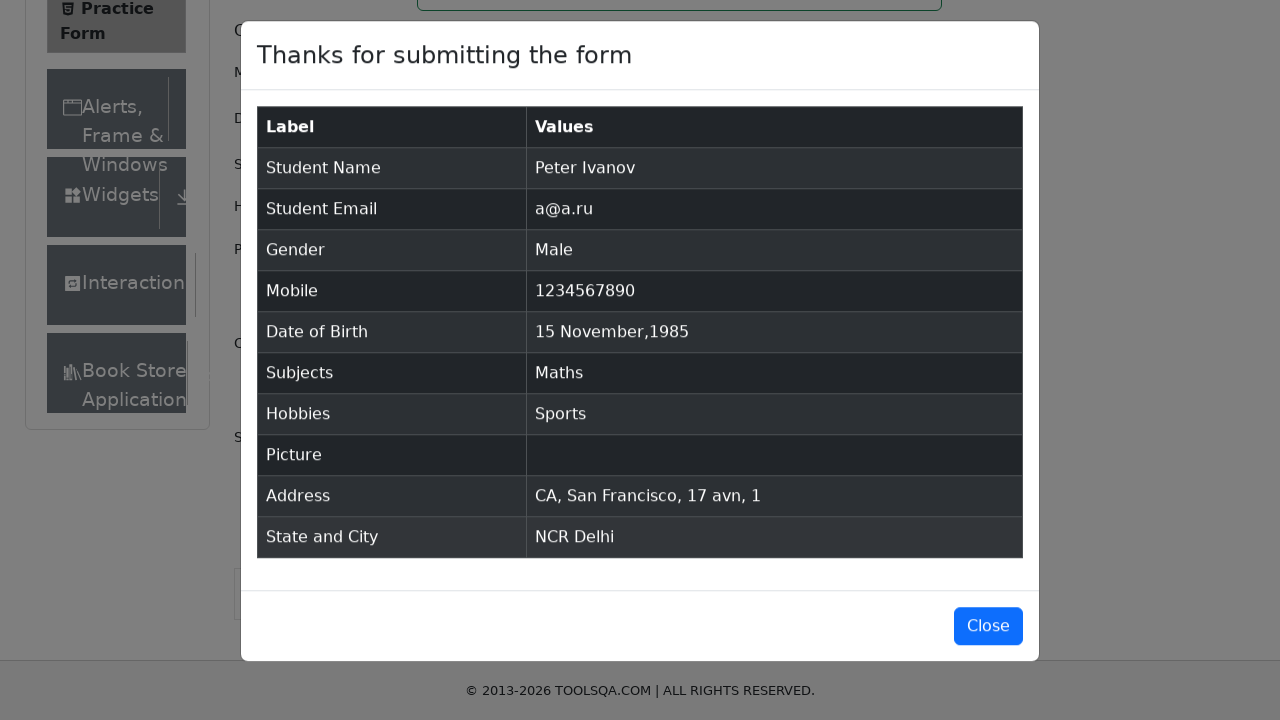

Results table loaded successfully with submitted data
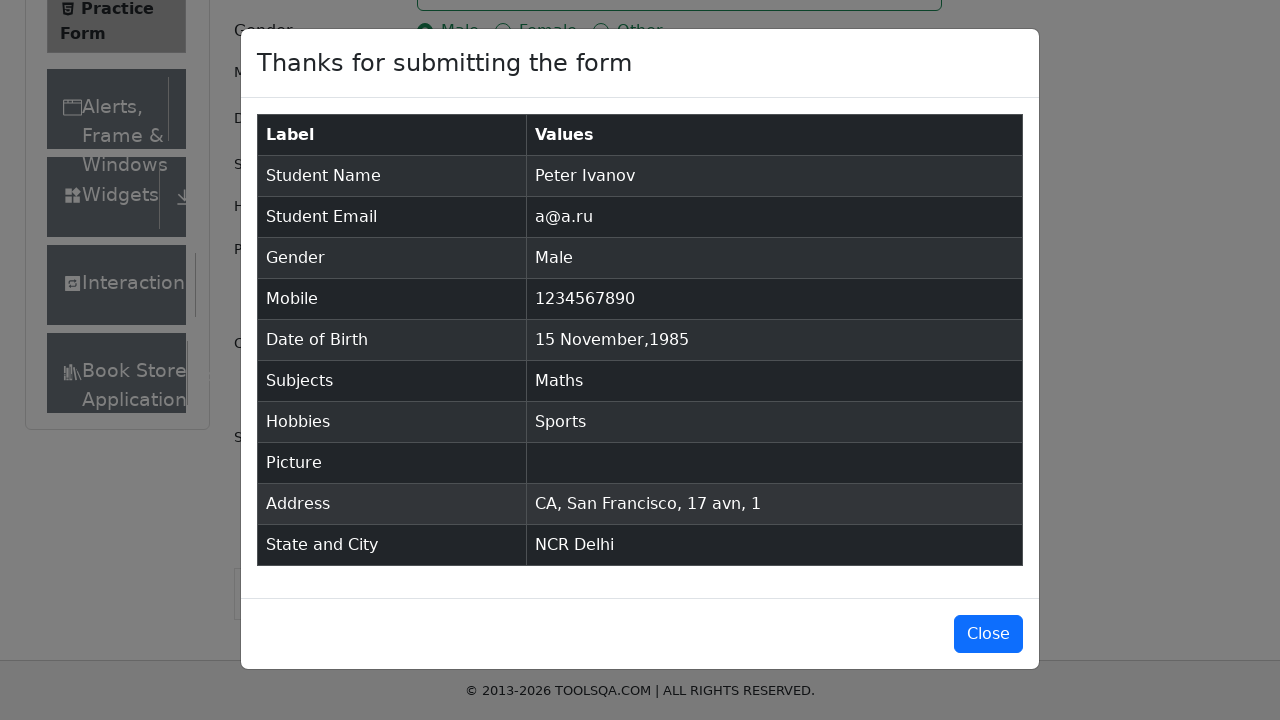

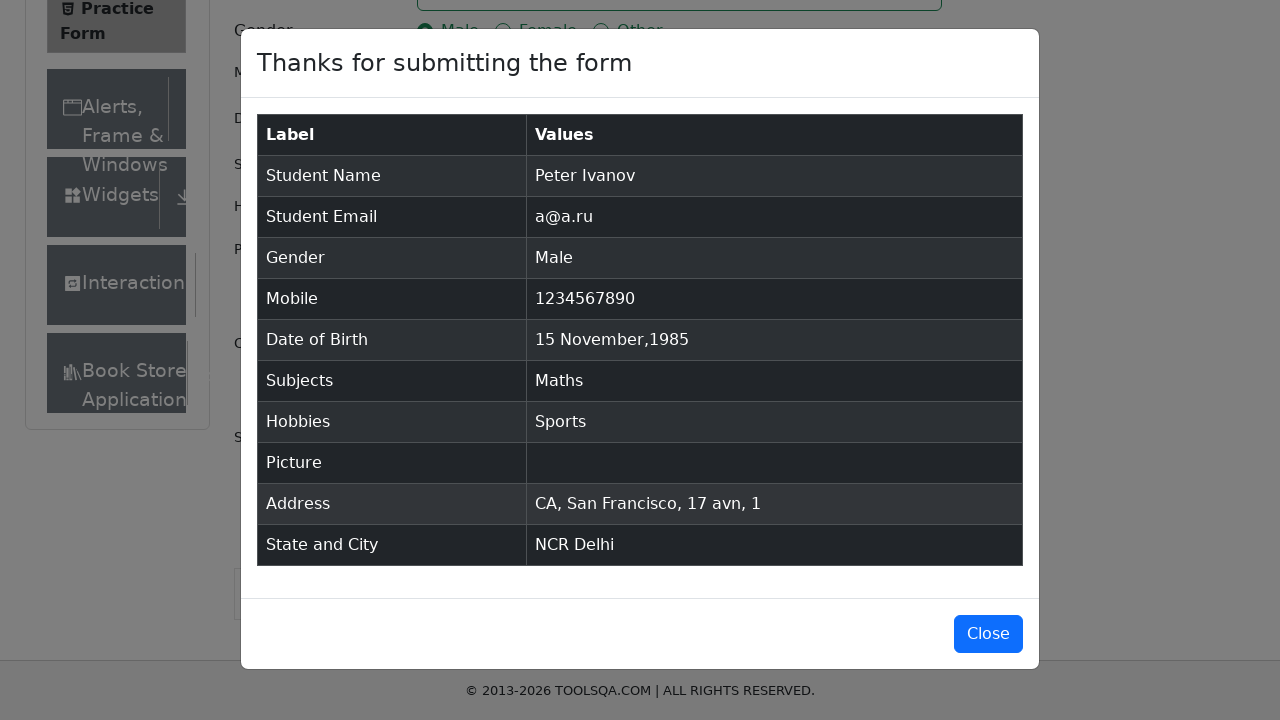